Tests dropdown functionality by verifying dropdown options text and selecting different options from a dropdown menu

Starting URL: http://the-internet.herokuapp.com/dropdown

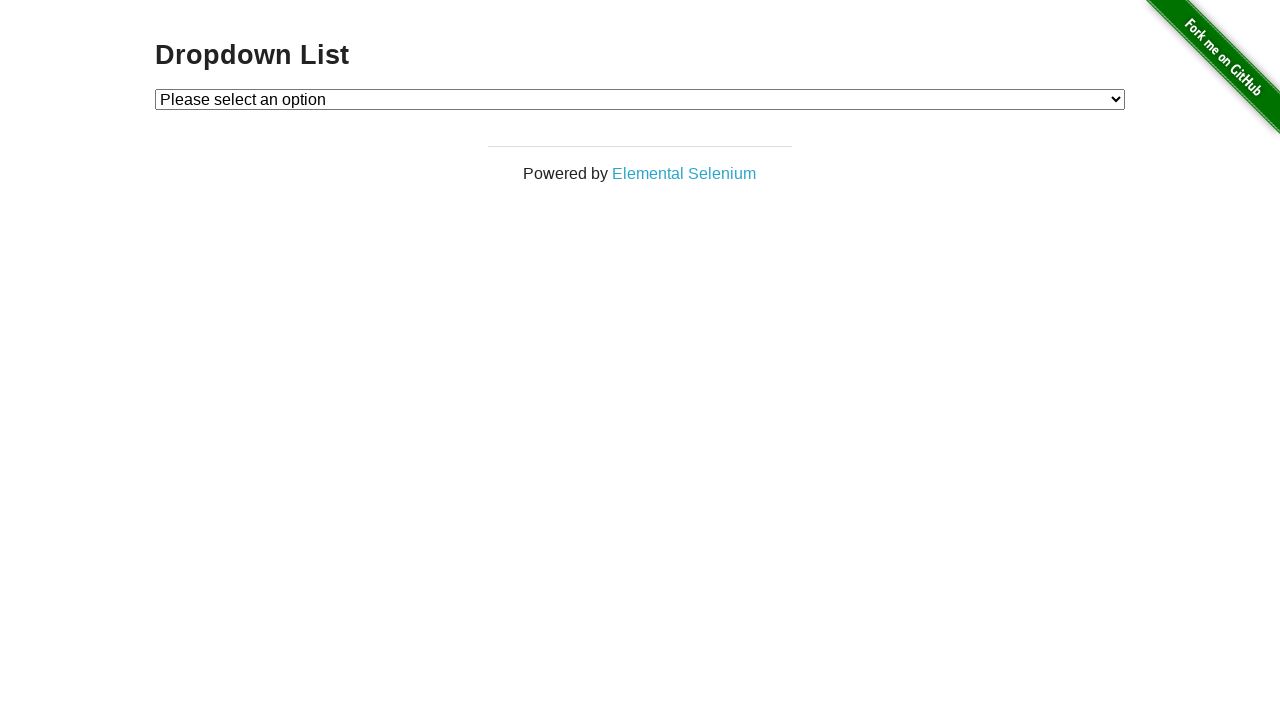

Dropdown element loaded and became visible
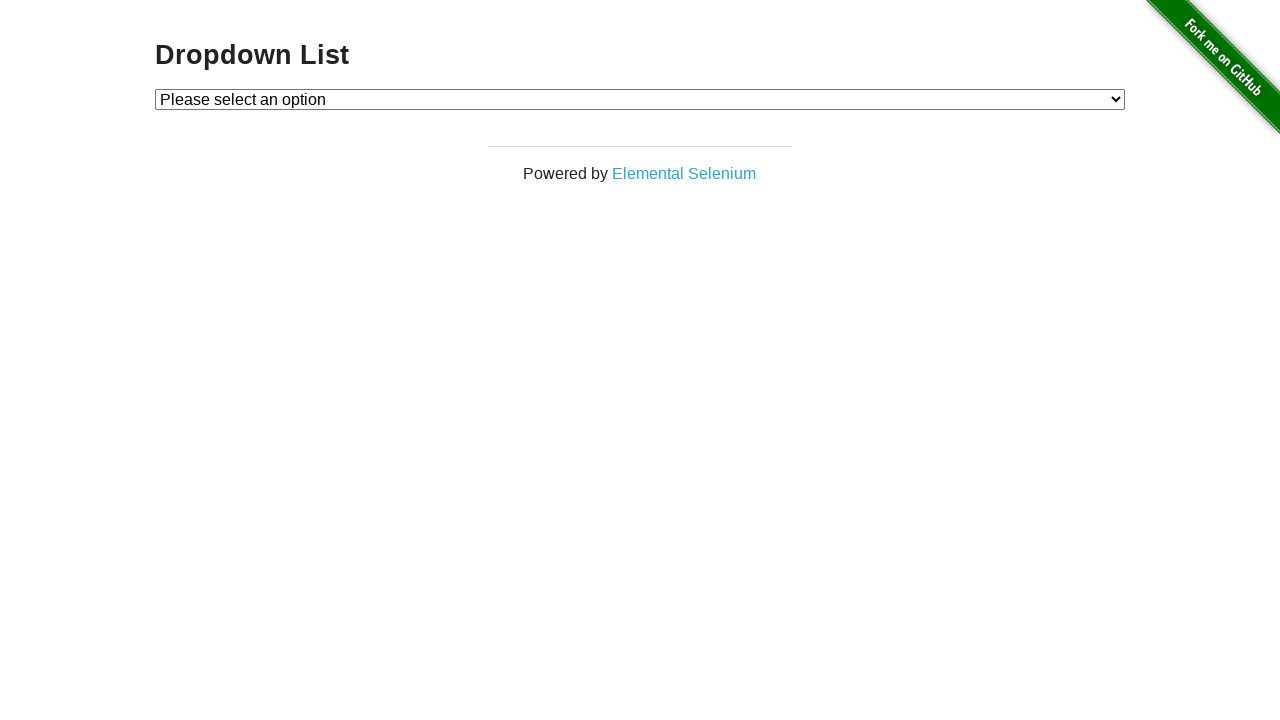

Selected 'Option 1' from the dropdown menu on #dropdown
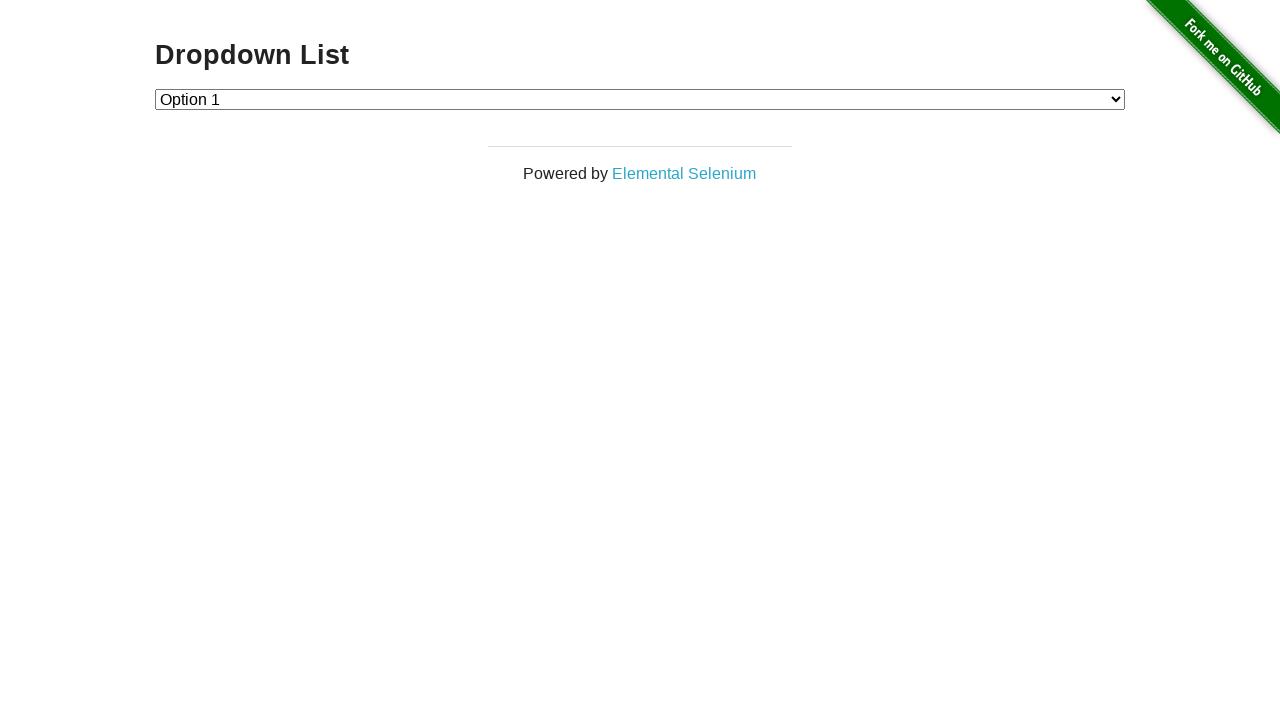

Verified that 'Option 1' is currently selected in the dropdown
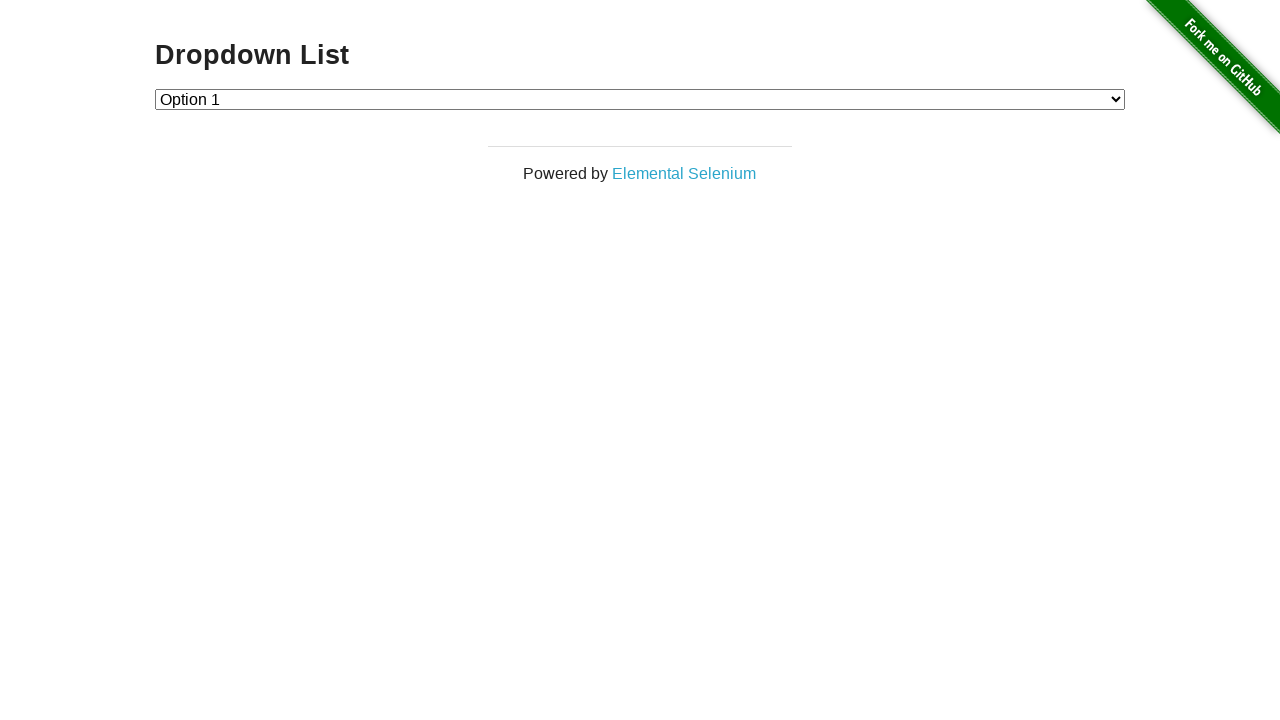

Selected 'Option 2' from the dropdown menu on #dropdown
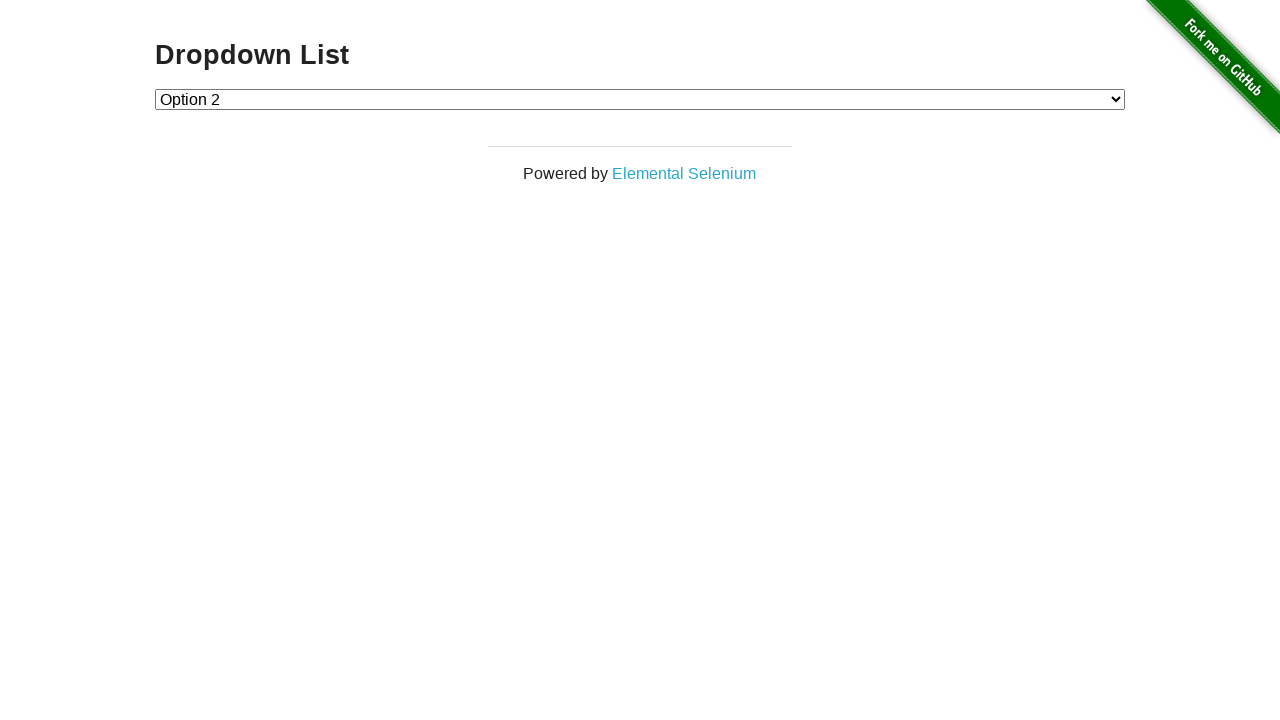

Verified that 'Option 2' is currently selected in the dropdown
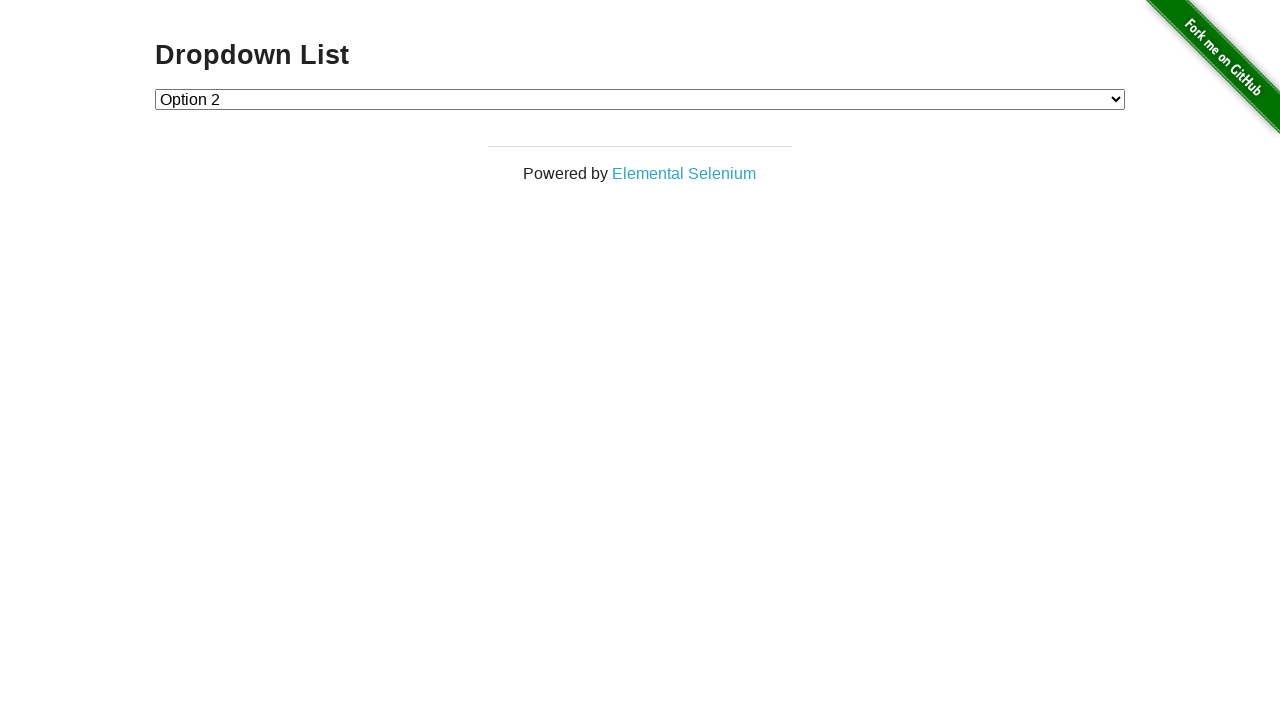

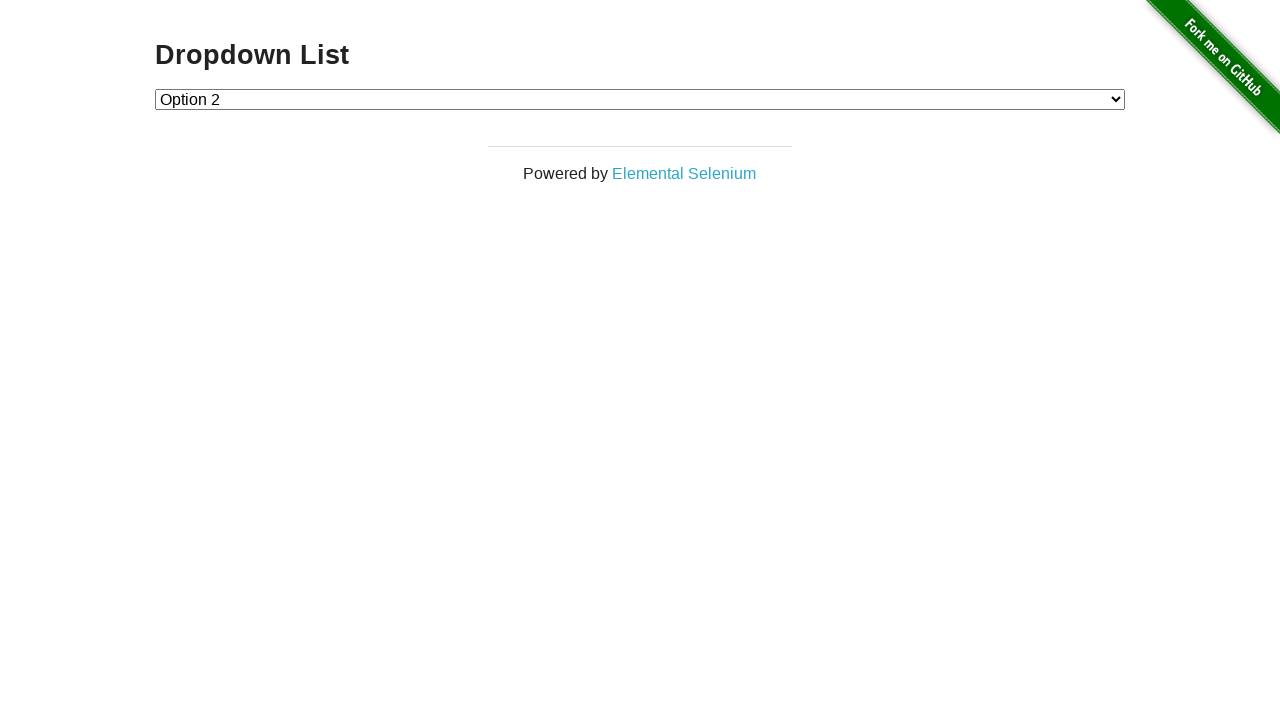